Navigates to RedBus website and verifies the page loads by checking the title and URL are accessible

Starting URL: https://www.redbus.in/

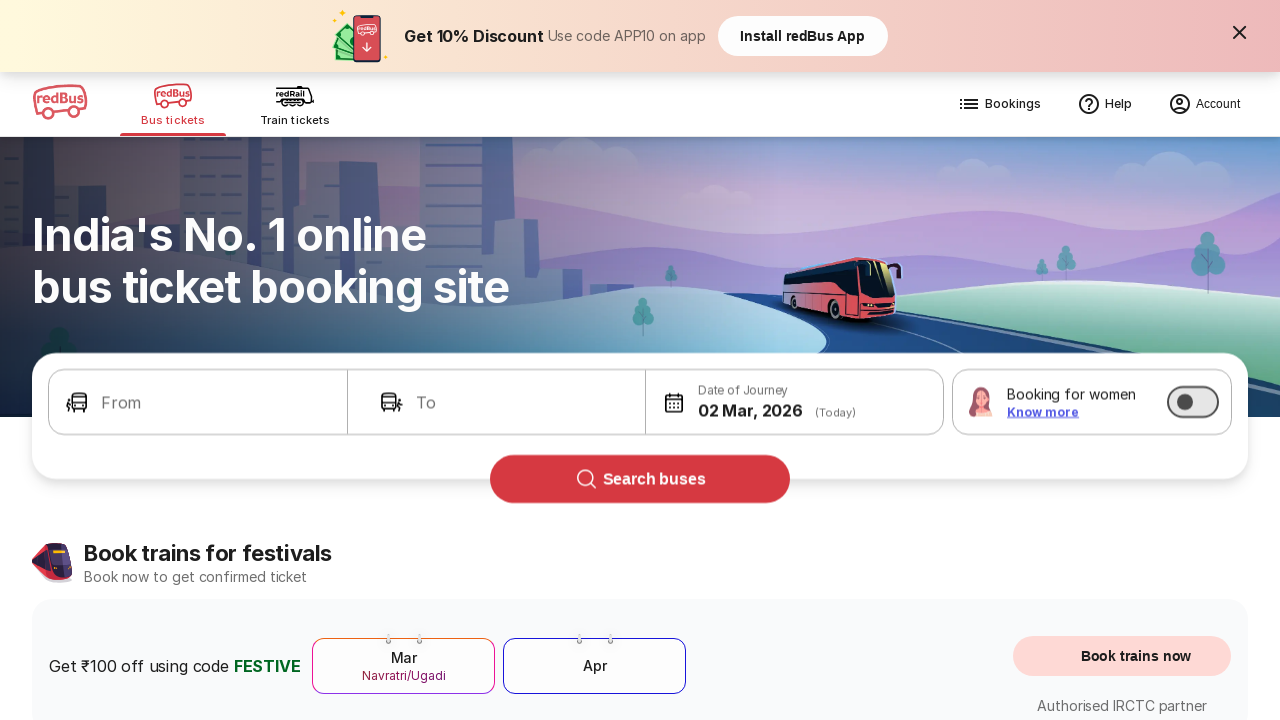

Waited for page to reach domcontentloaded state
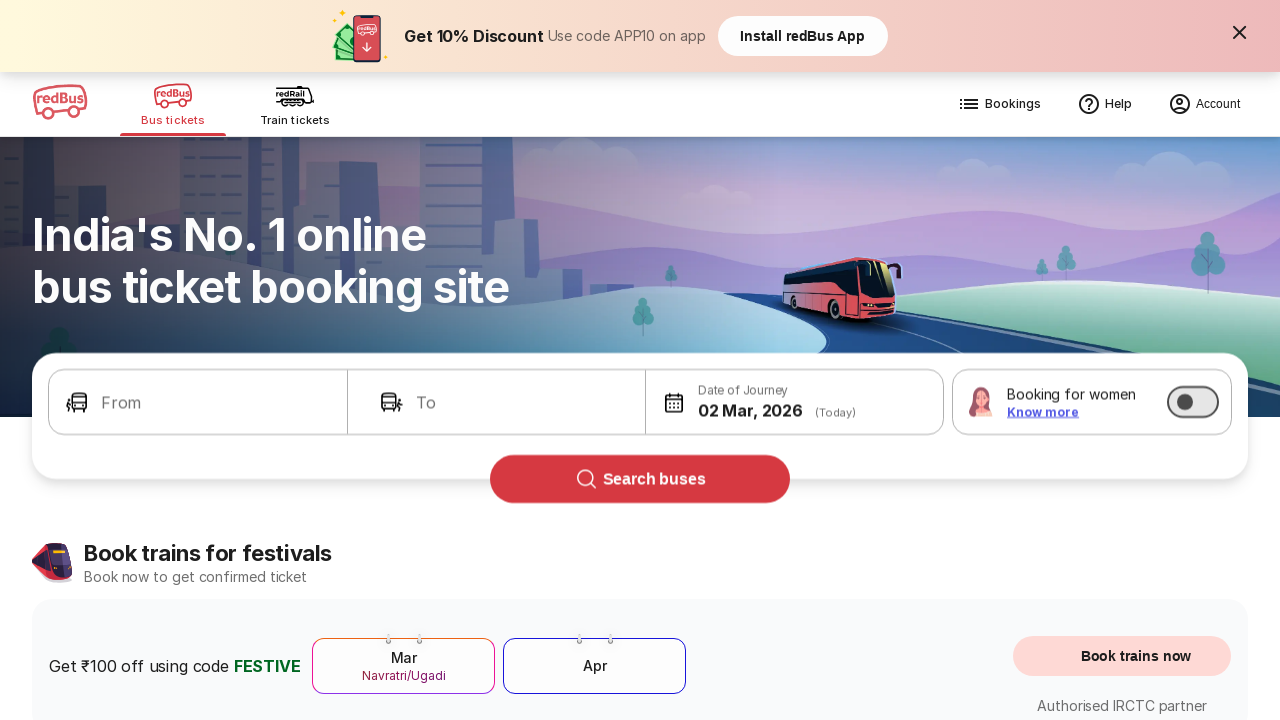

Retrieved page title: Bus Booking Online and Train Tickets at Lowest Price - redBus
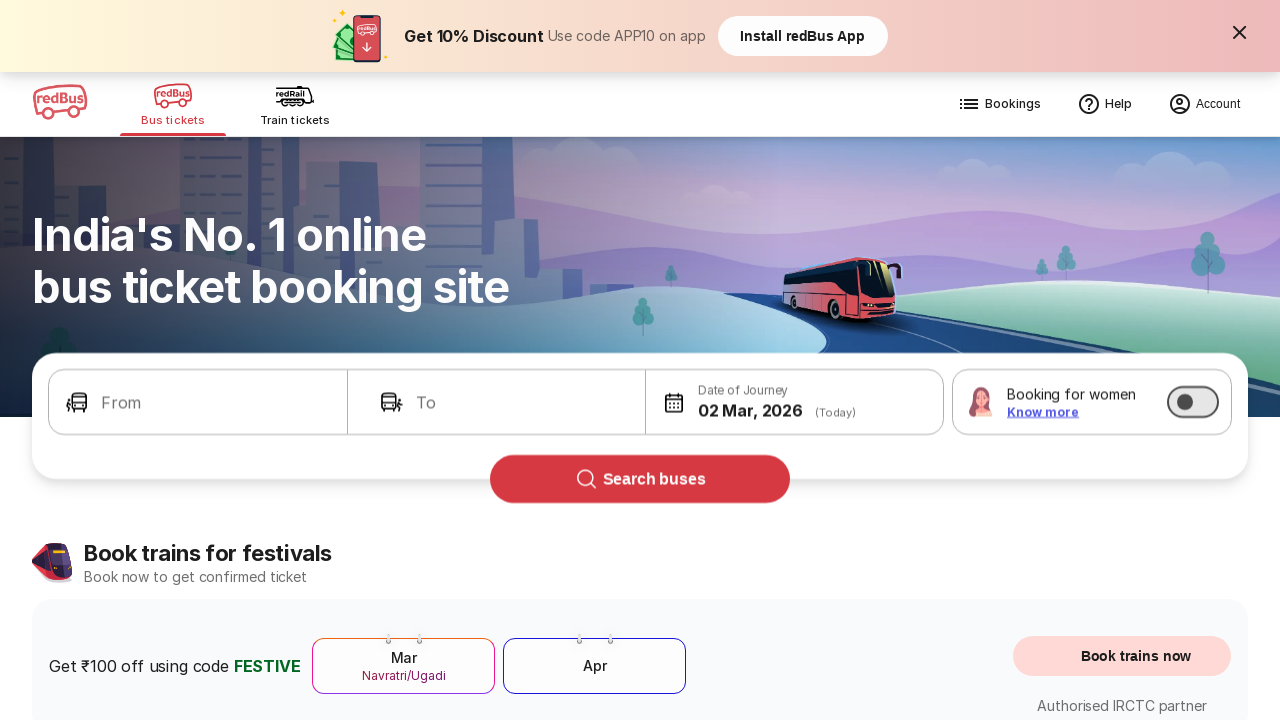

Retrieved current URL: https://www.redbus.in/
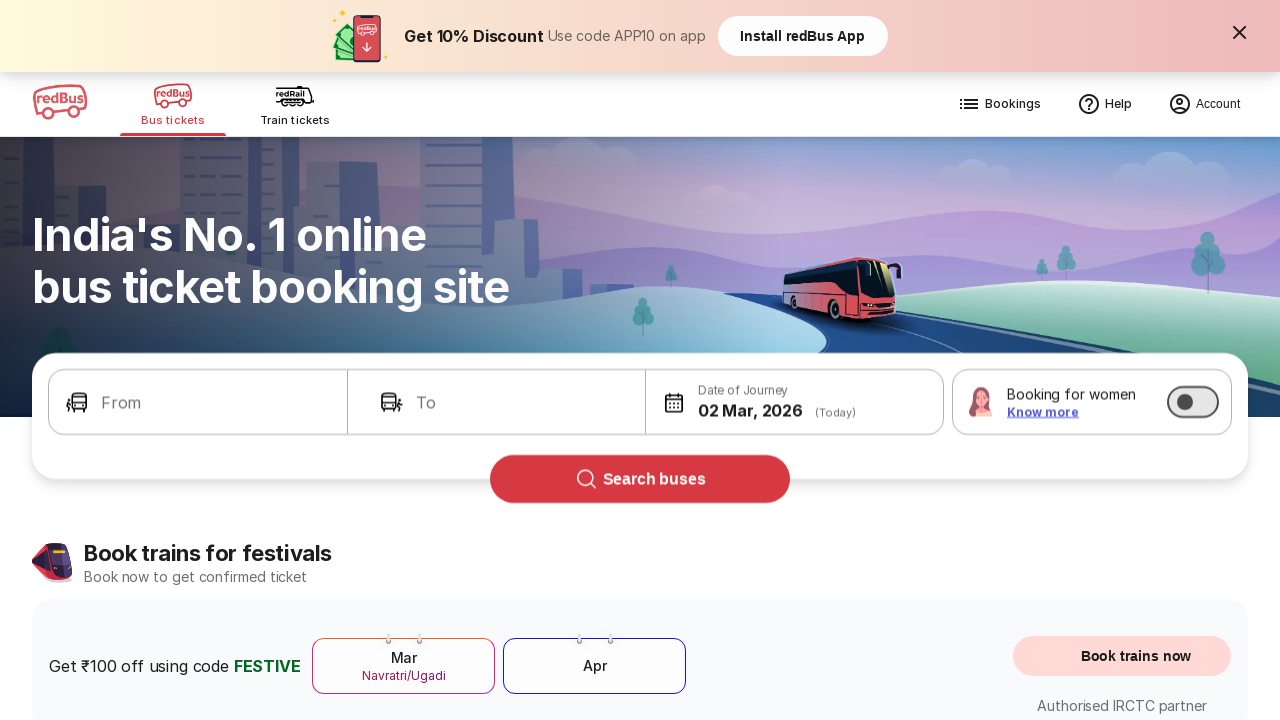

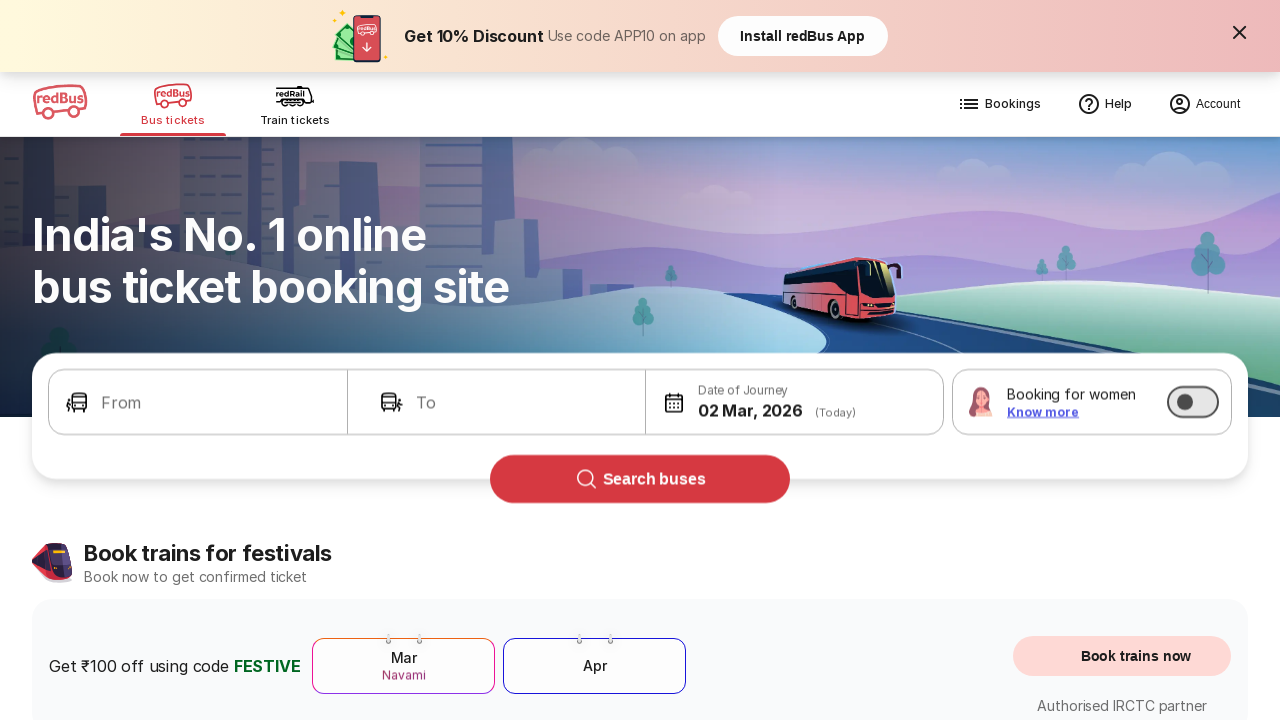